Tests sending text to a text input field by filling a name field

Starting URL: https://artoftesting.com/samplesiteforselenium

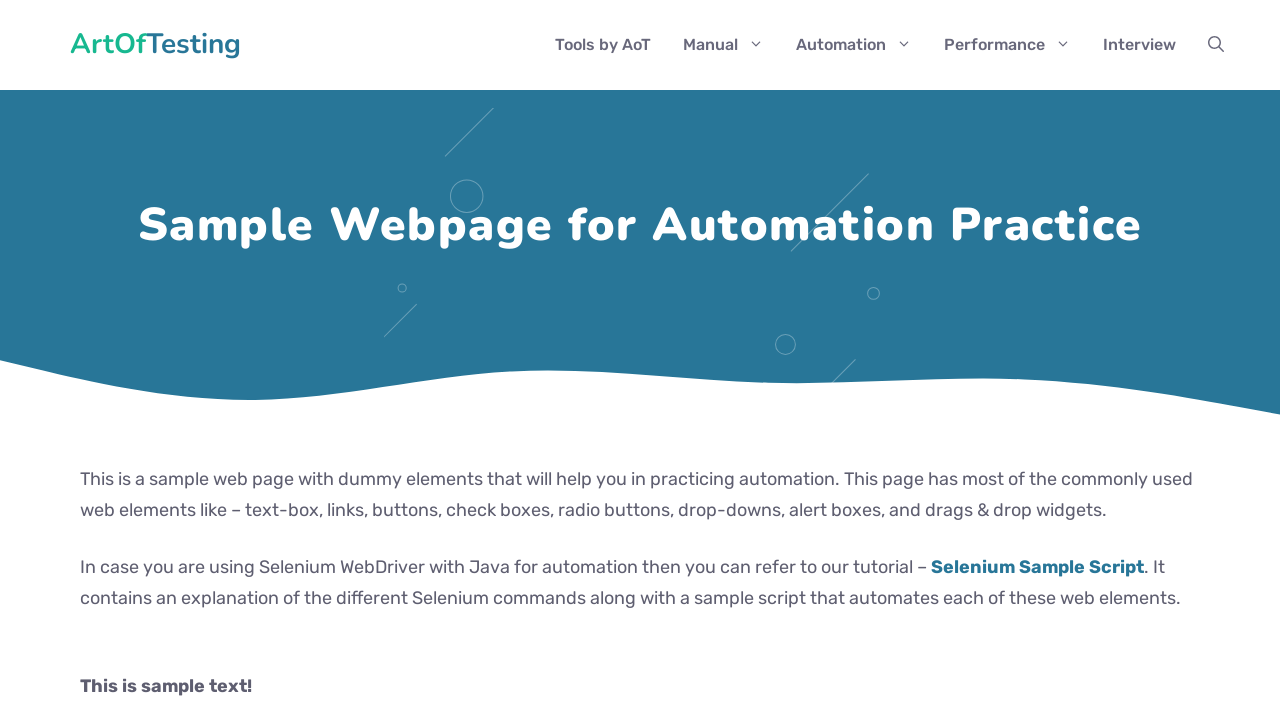

Filled name field with 'Luhlelo Ngcwabe' on #fname
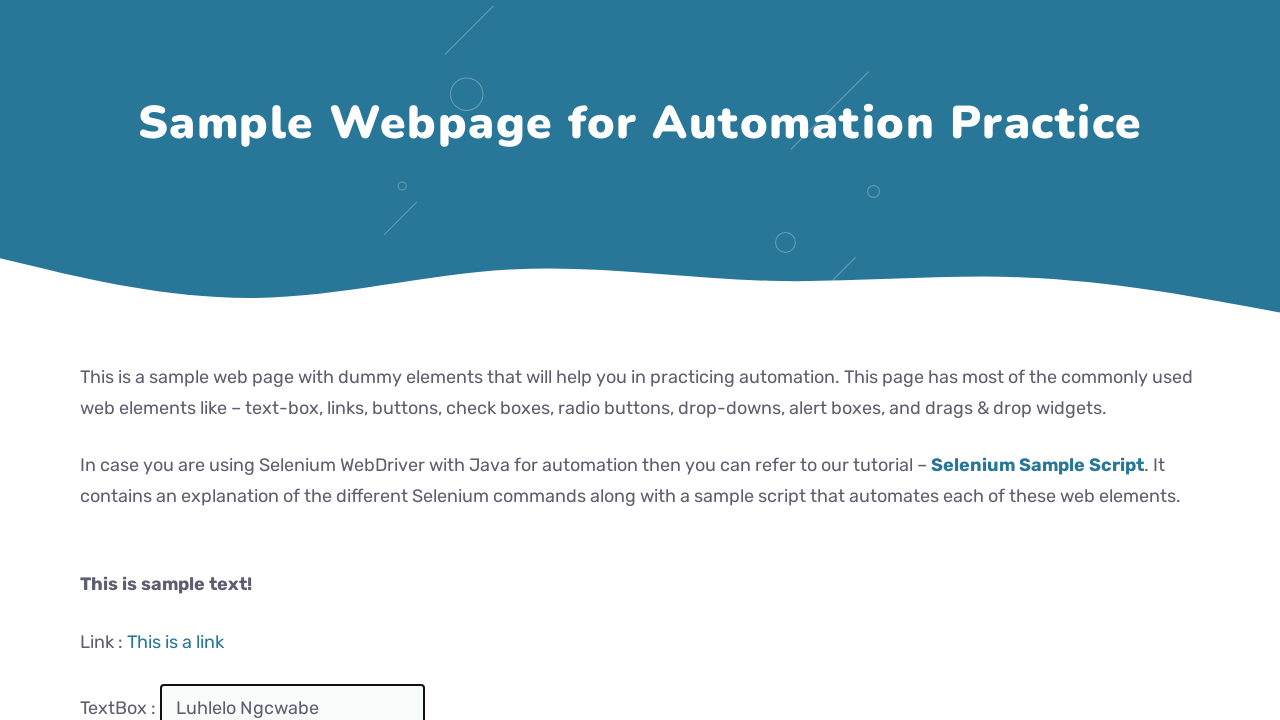

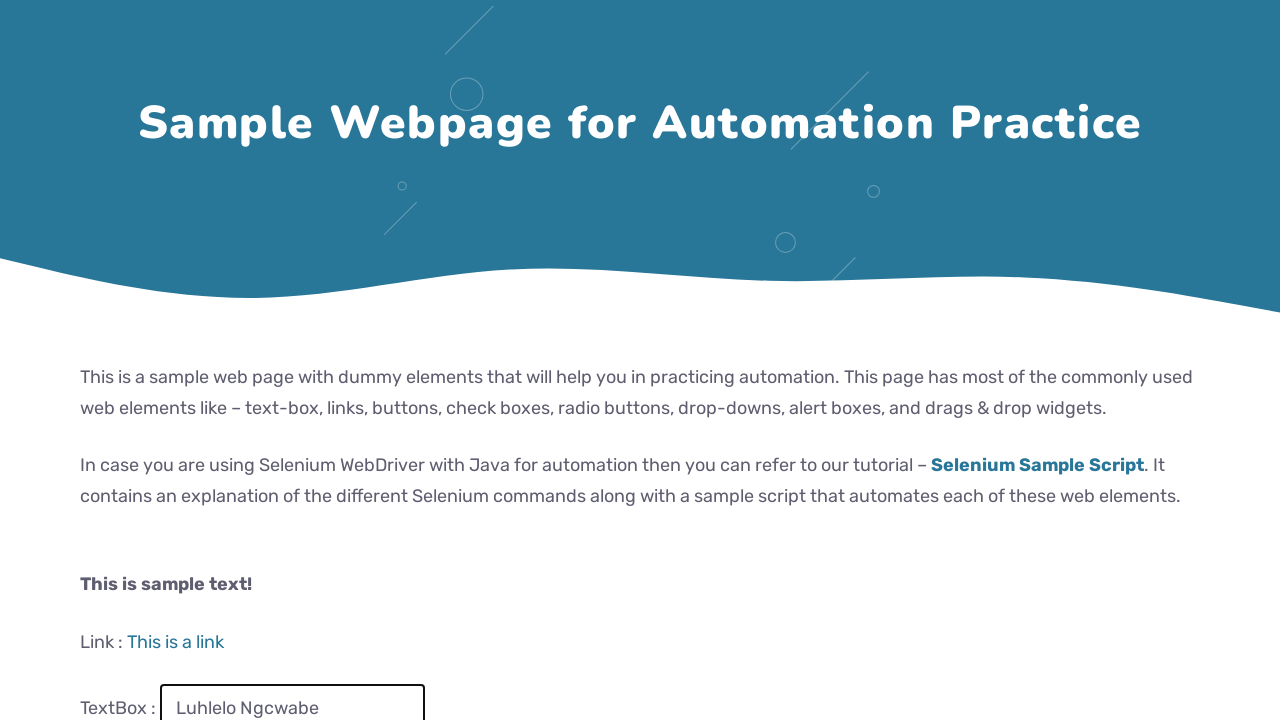